Waits for price to reach $100, clicks book button, solves a mathematical problem and submits the answer

Starting URL: http://suninjuly.github.io/explicit_wait2.html

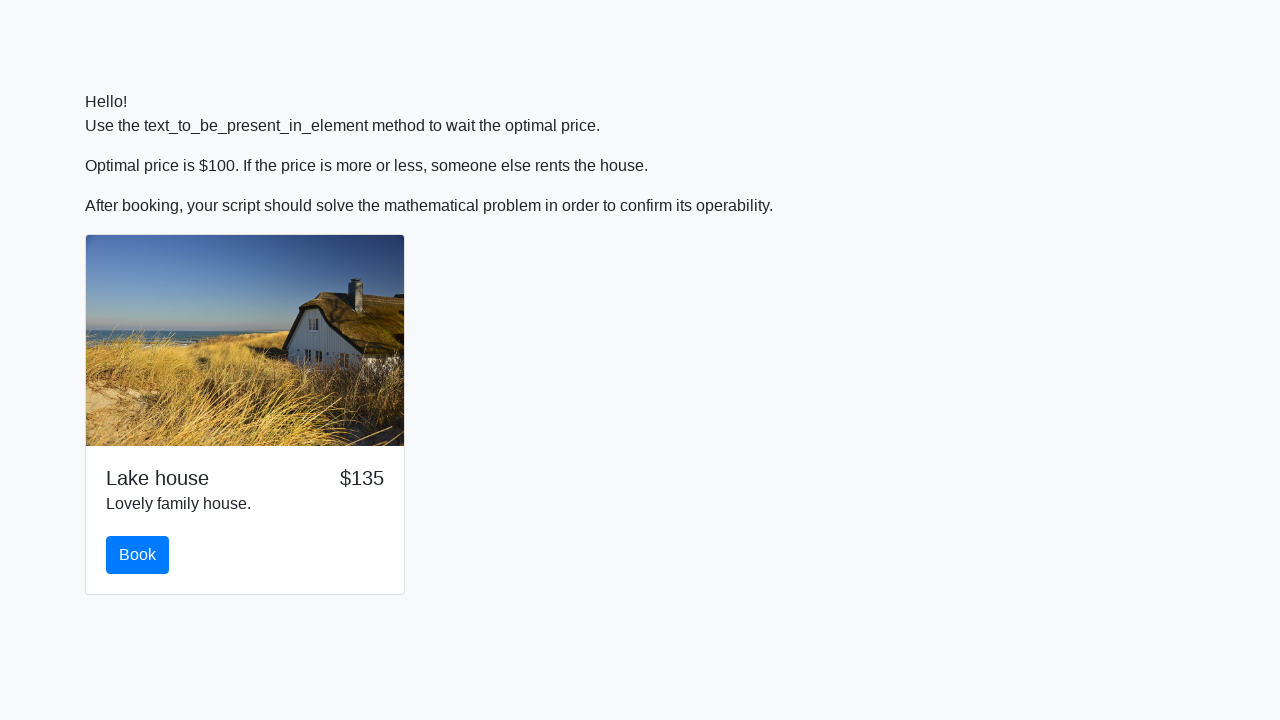

Waited for price to reach $100
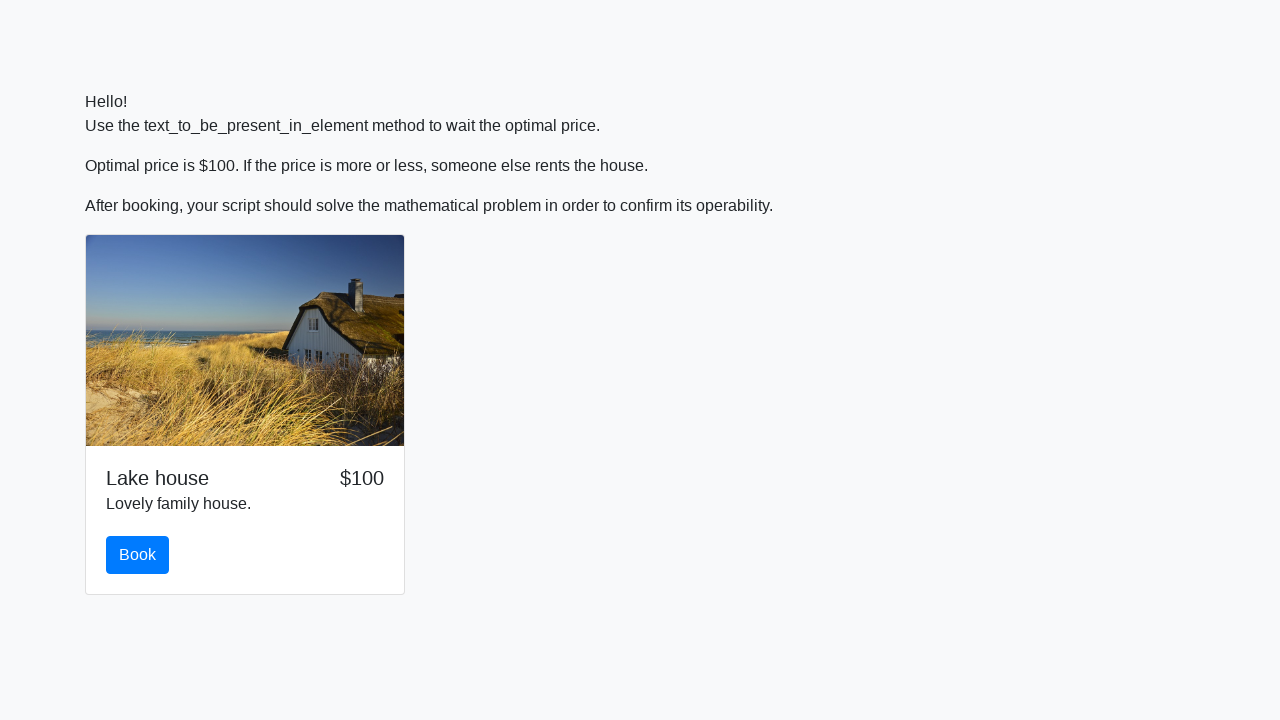

Clicked the book button at (138, 555) on #book
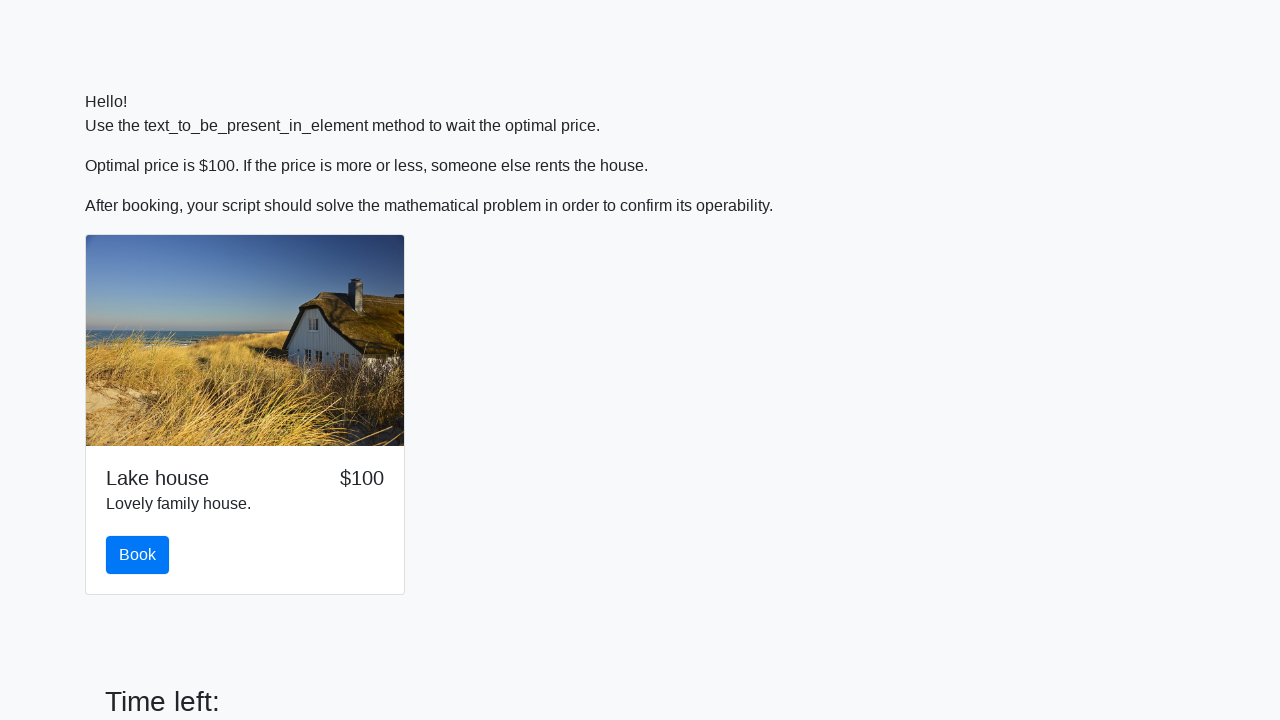

Retrieved input value: 939
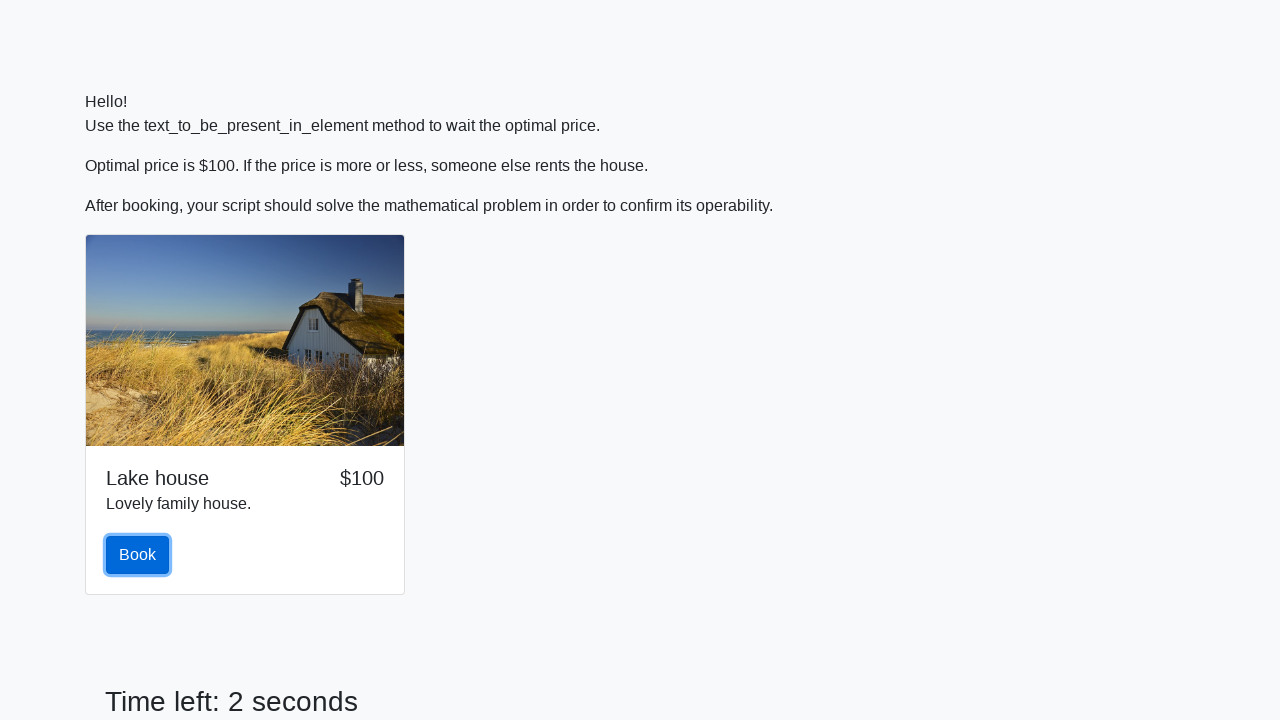

Calculated answer using formula: 1.3759574901286962
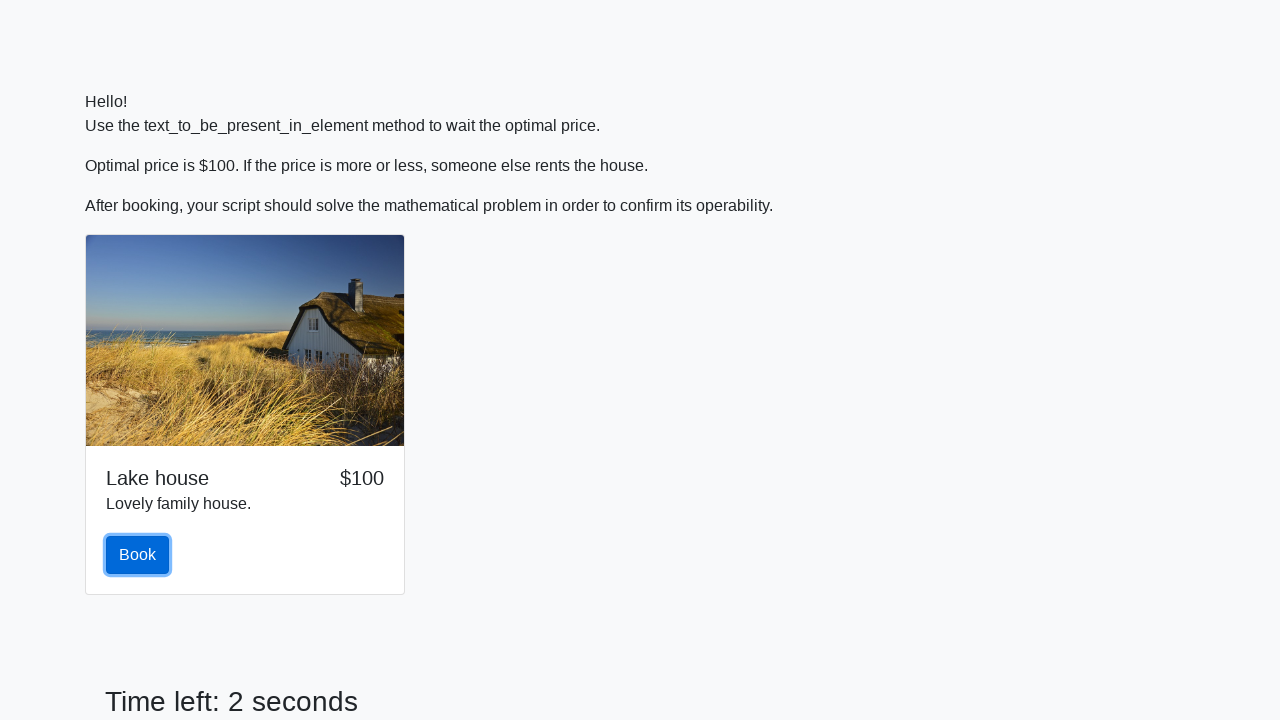

Filled answer field with calculated value on #answer
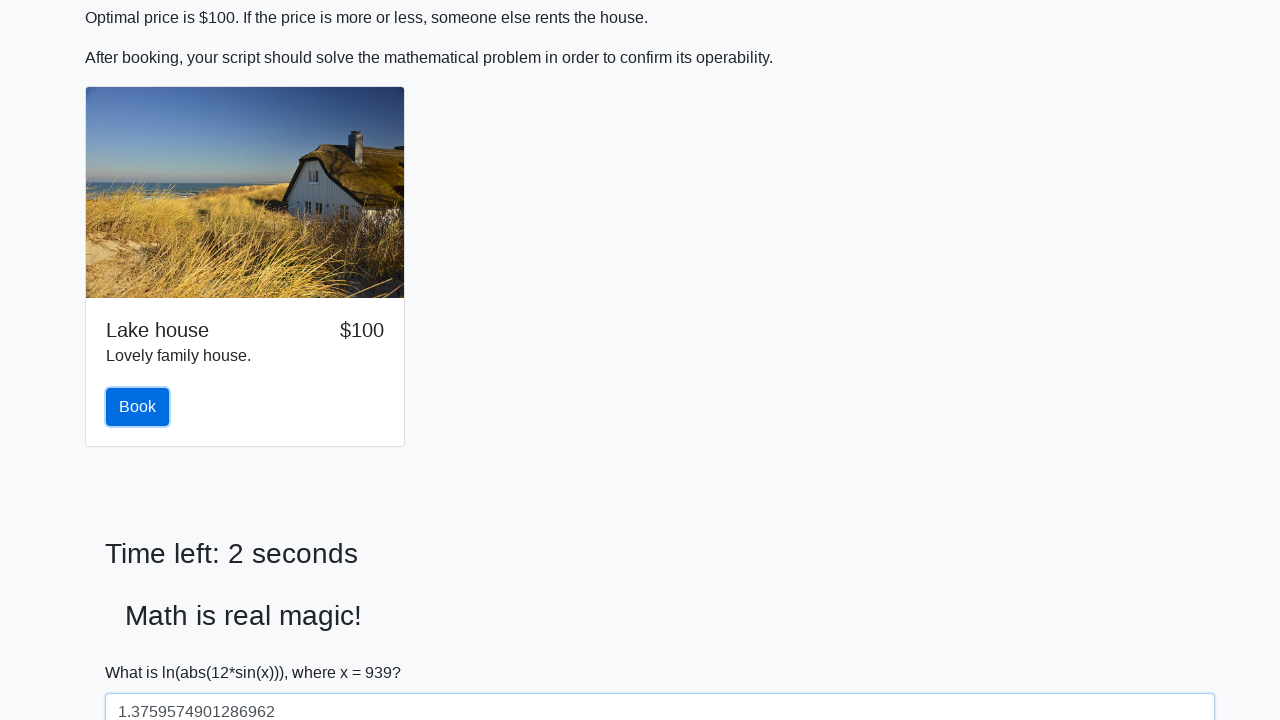

Clicked solve button to submit answer at (143, 651) on #solve
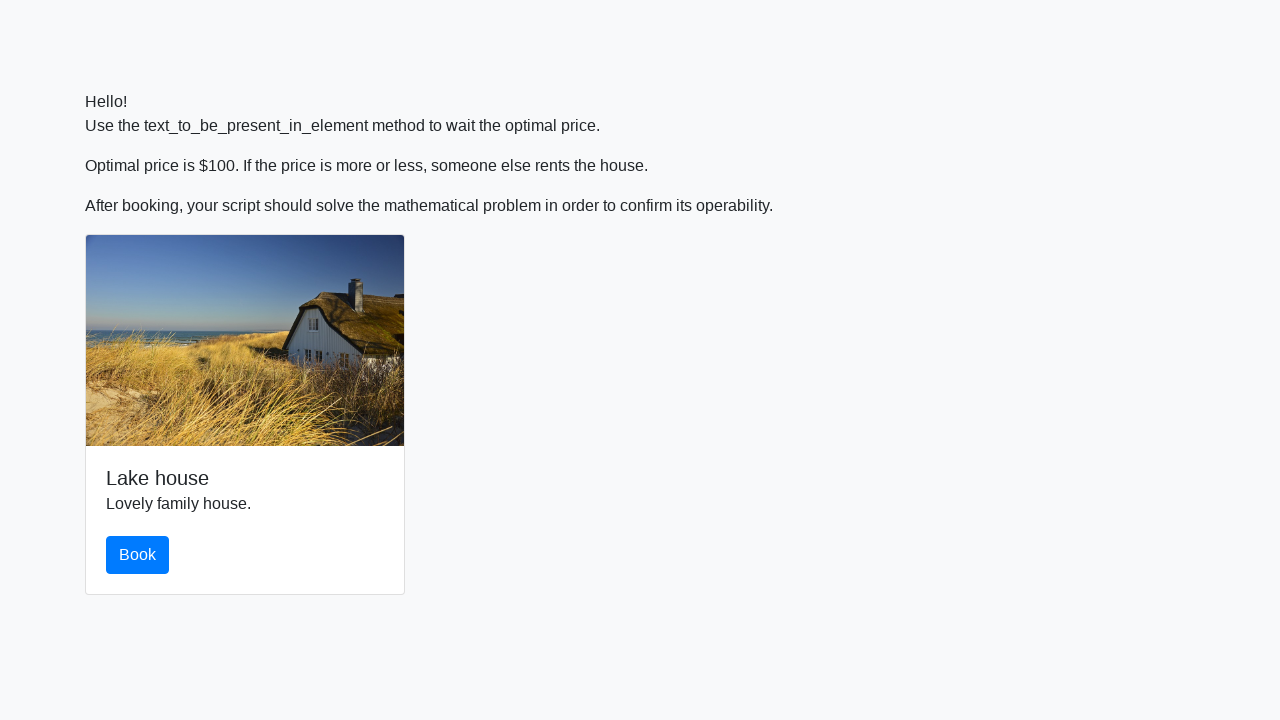

Waited for alert to appear
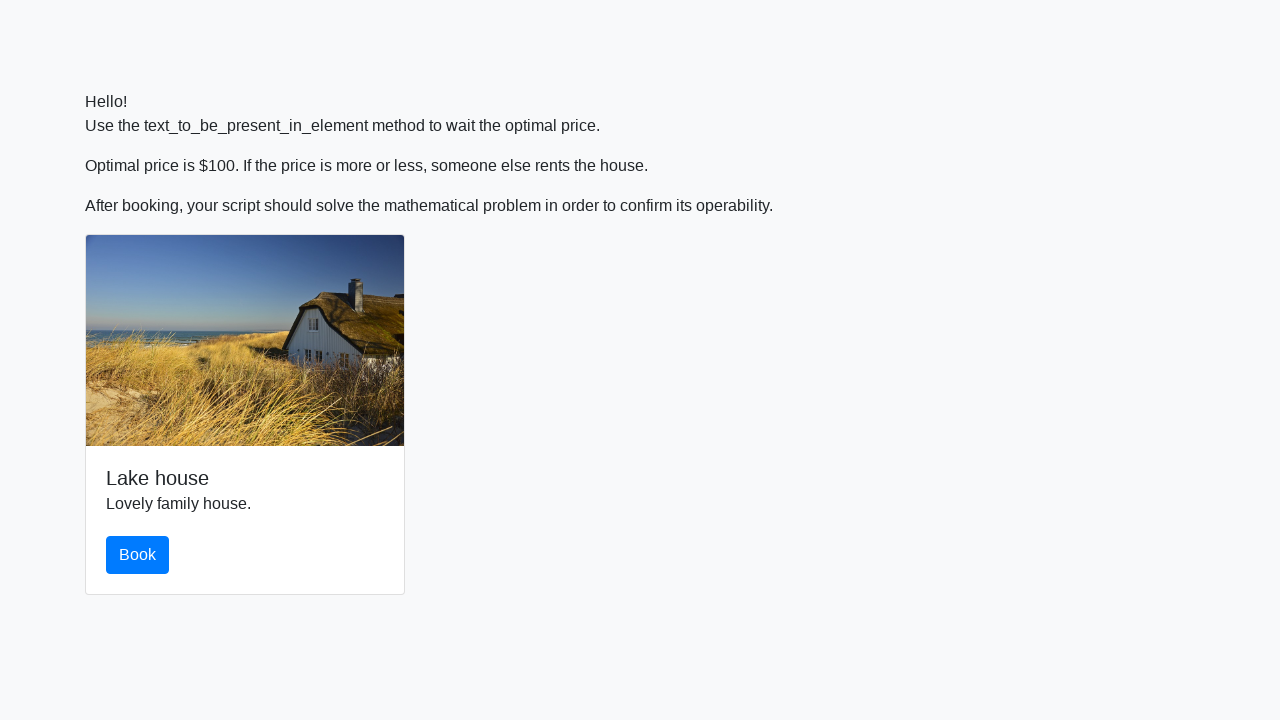

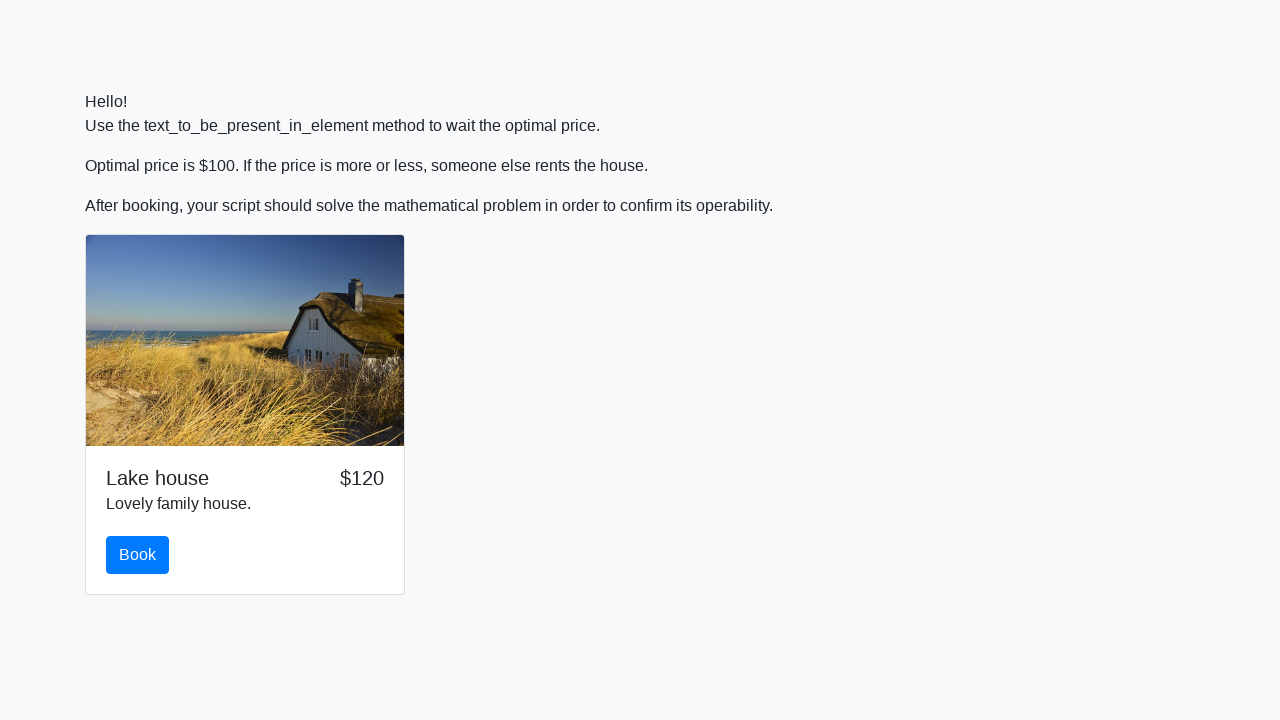